Tests iframe interaction by switching to a frame and filling a text input field

Starting URL: https://demo.automationtesting.in/Frames.html

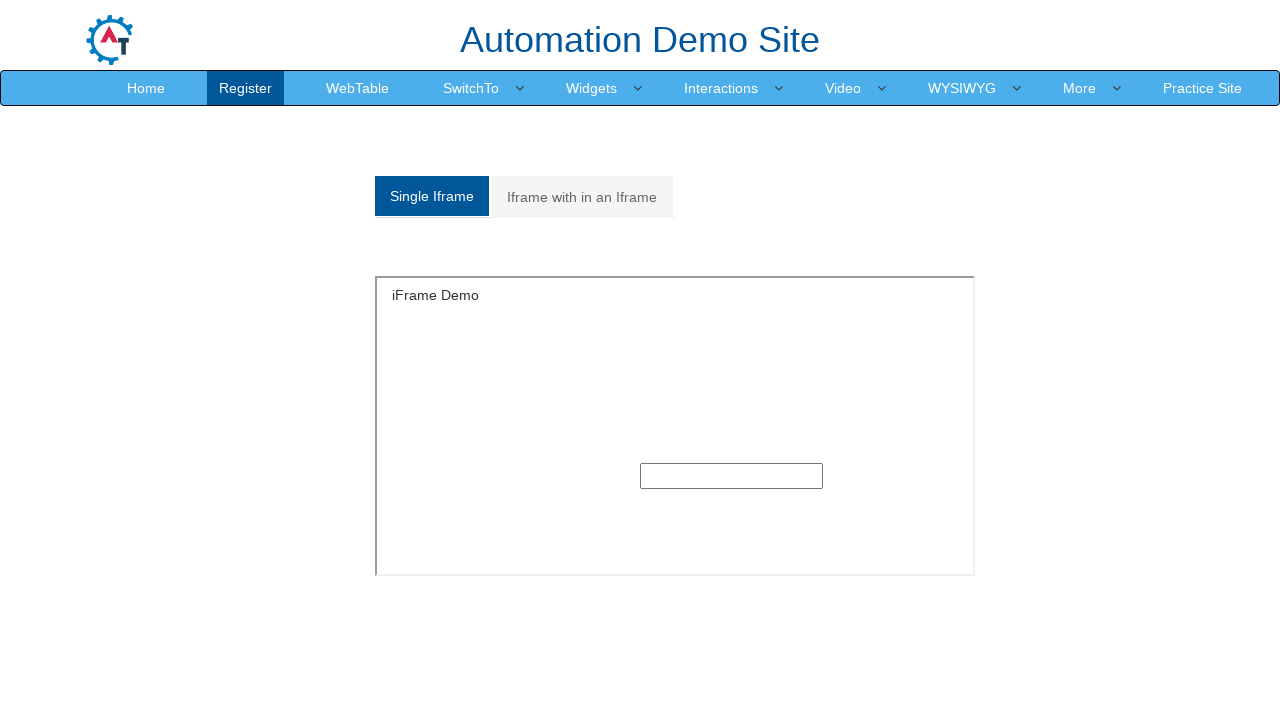

Navigated to frames demo page
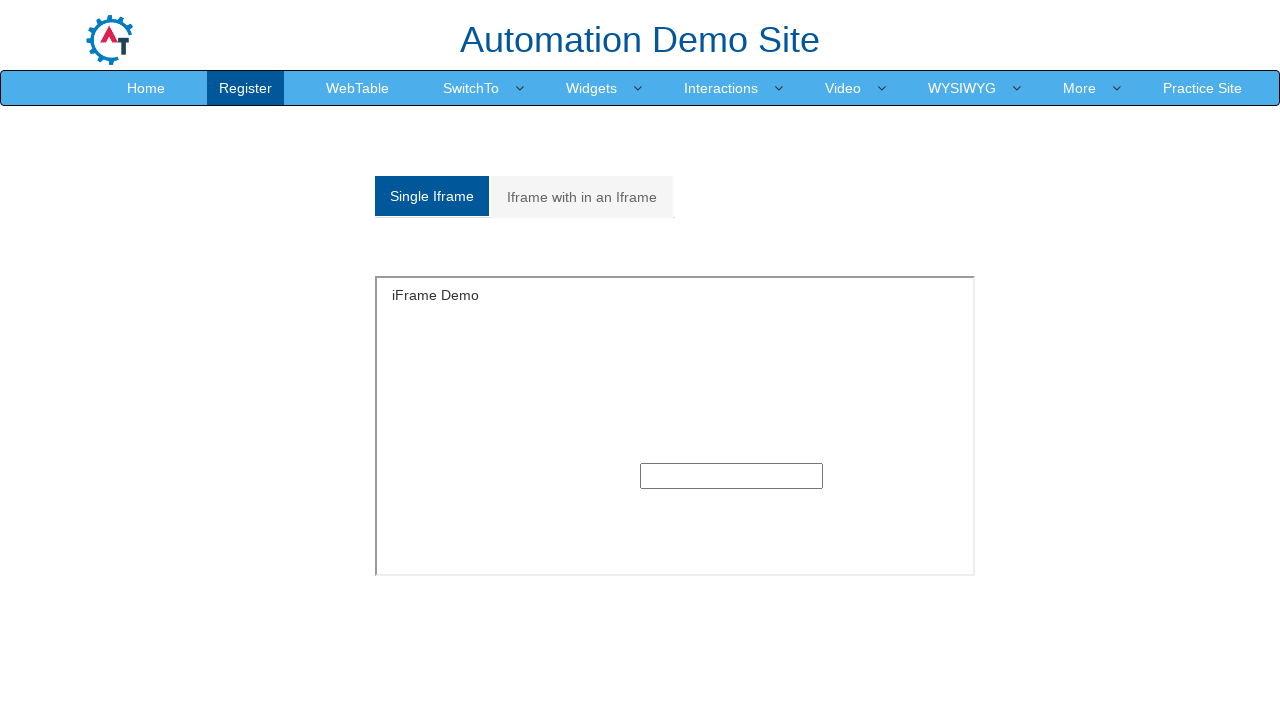

Located iframe with id 'singleframe'
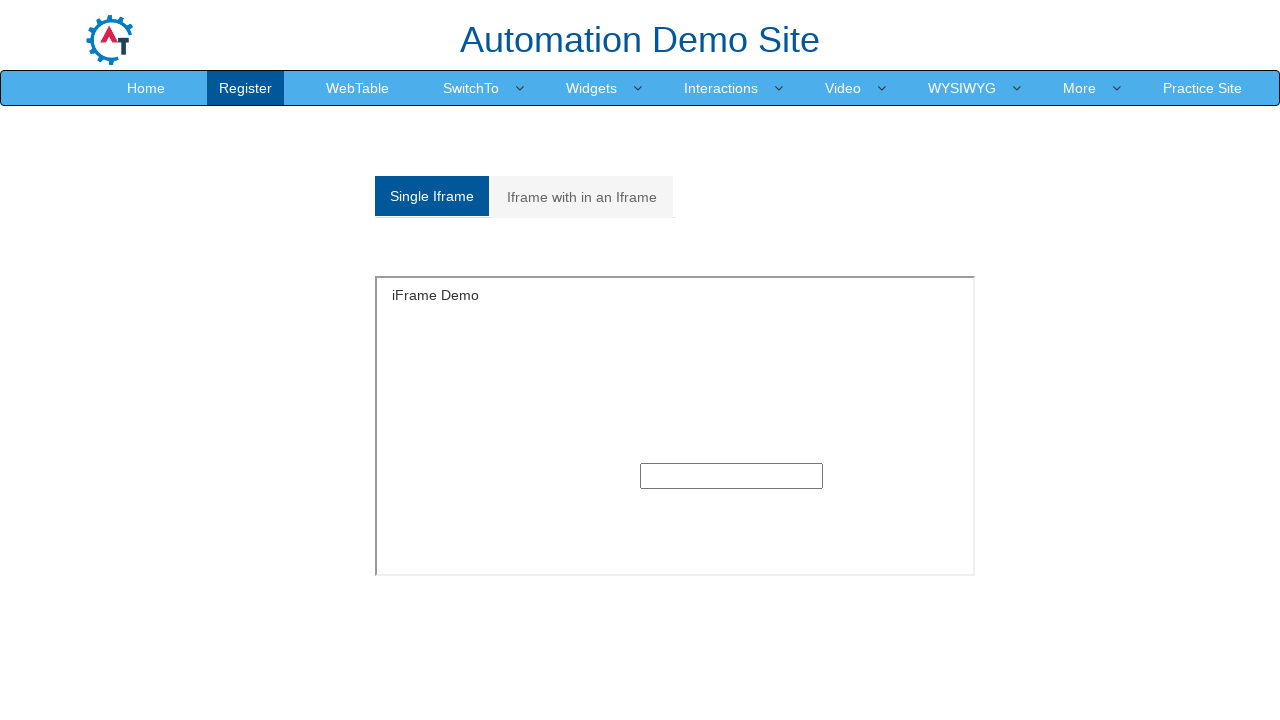

Filled text input field inside iframe with '1234567890' on #singleframe >> internal:control=enter-frame >> xpath=//input[@type='text']
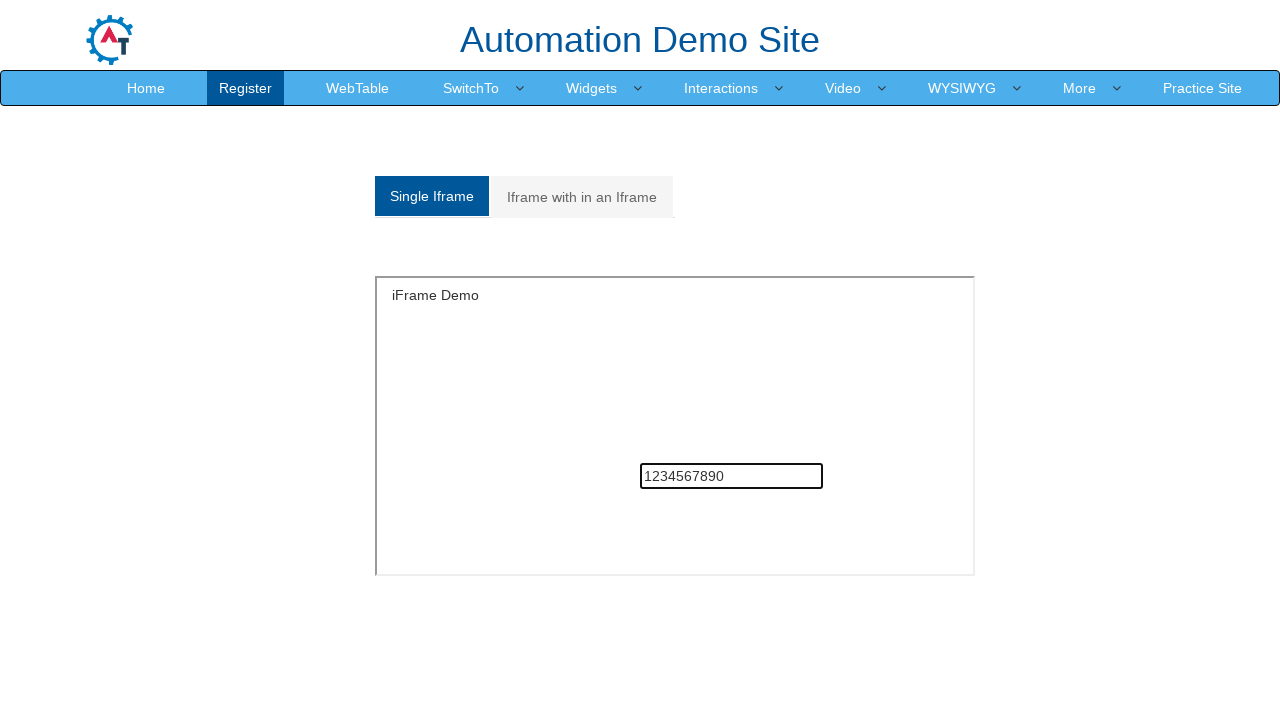

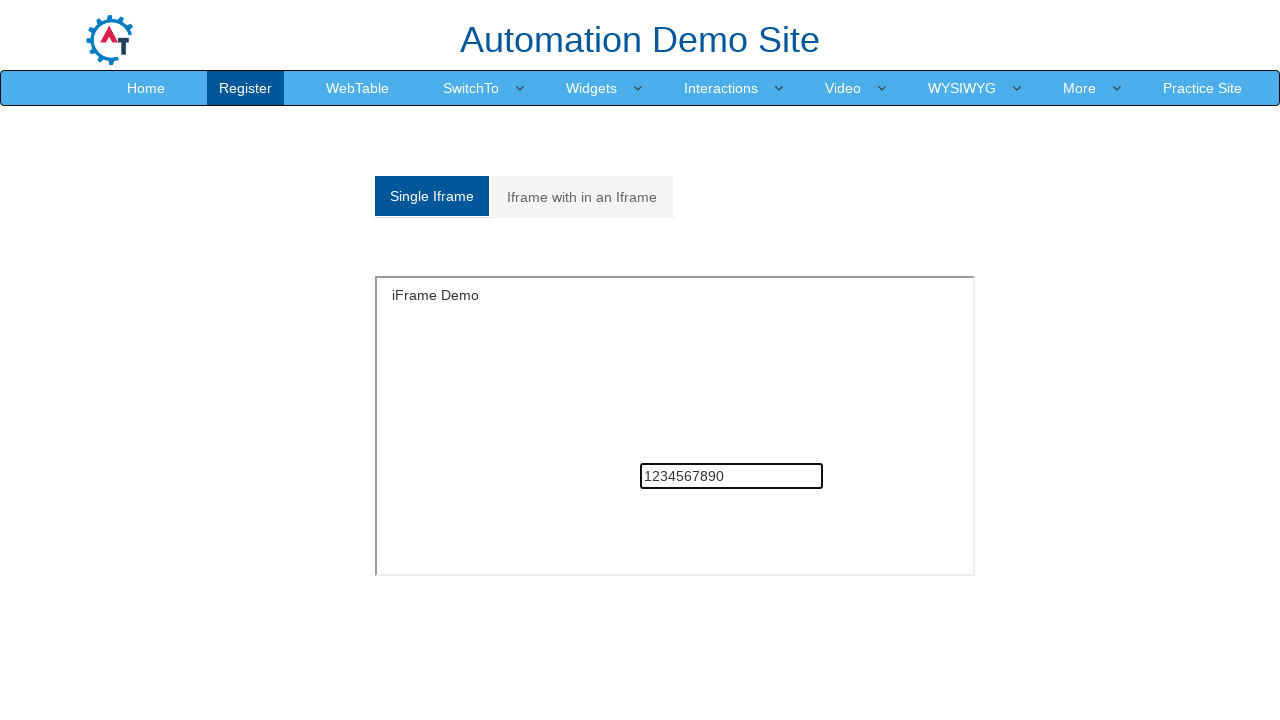